Tests button click functionality by clicking on a button identified by CSS selector on a button testing page

Starting URL: https://www.automationtesting.co.uk/buttons.html

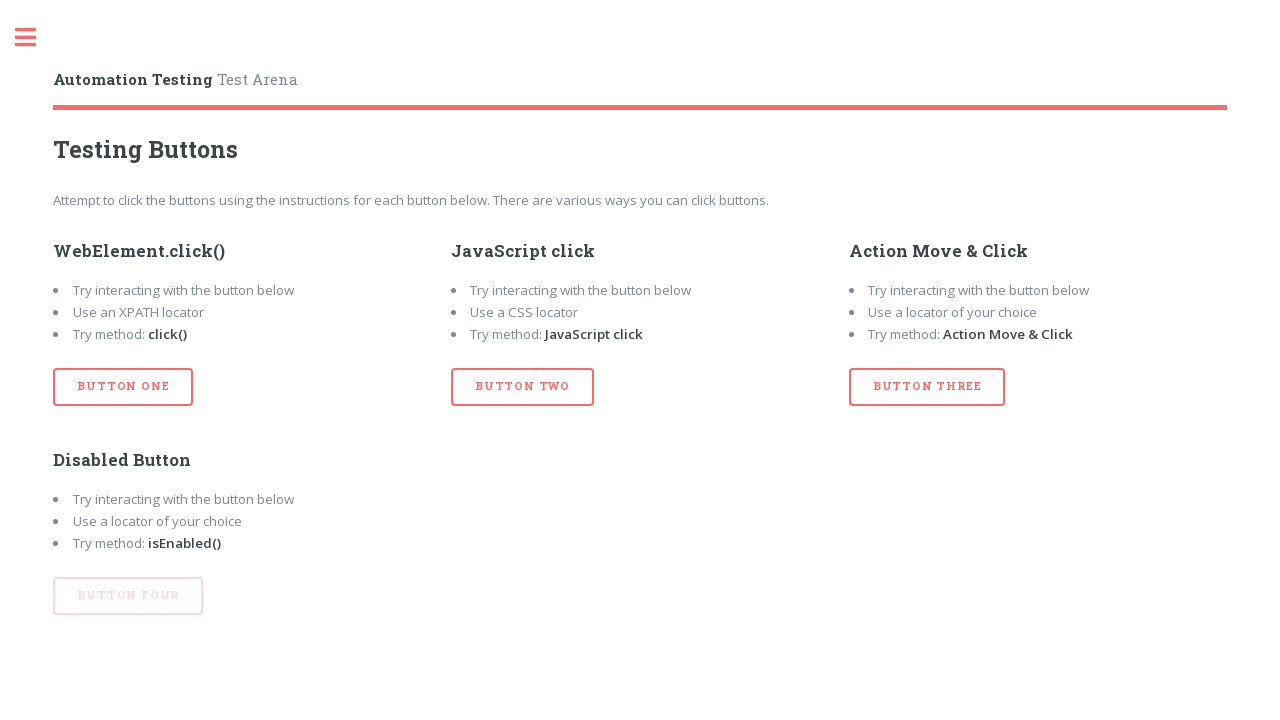

Clicked button identified by CSS selector #btn_one at (123, 387) on #btn_one
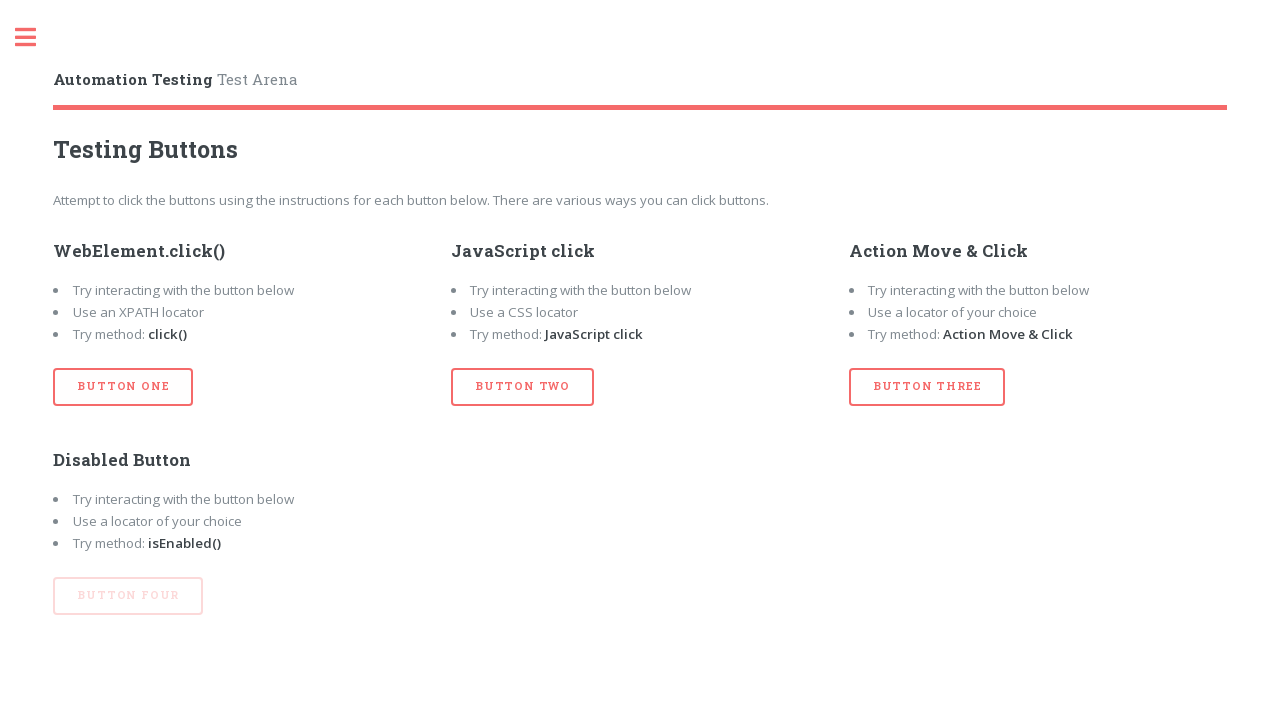

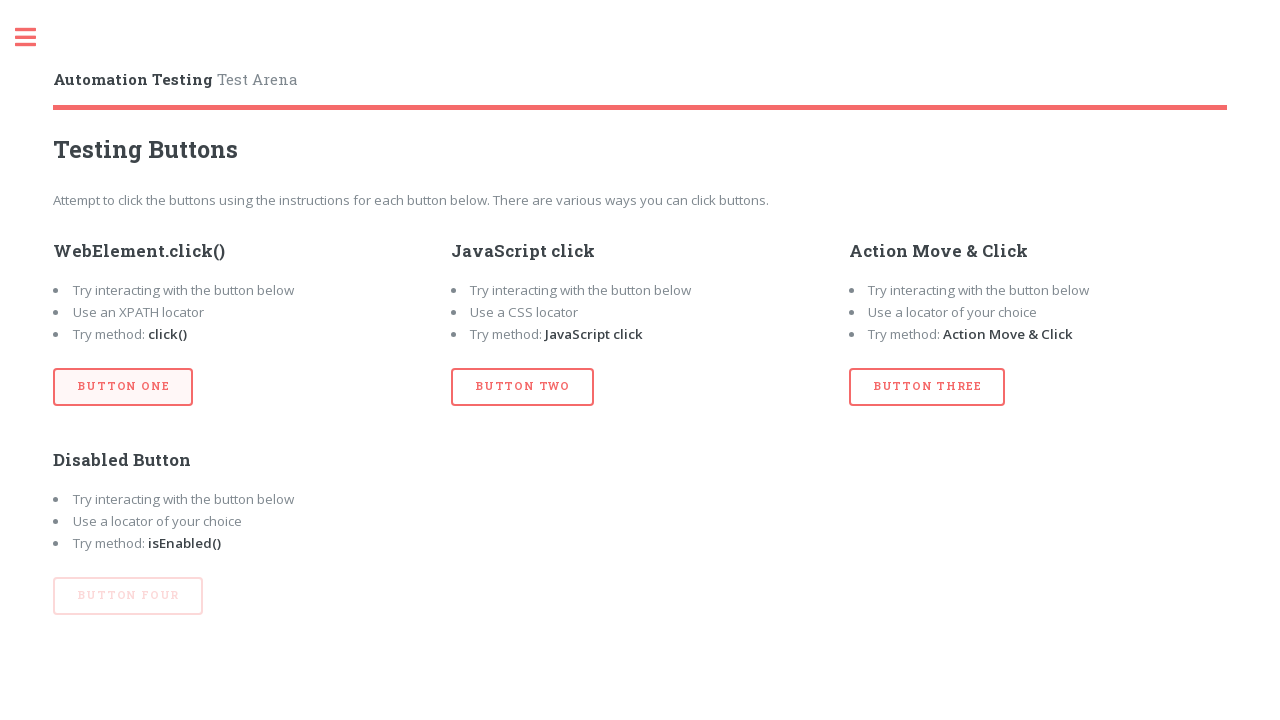